Navigates to zlti.com and verifies that the page loads with anchor links present on the page.

Starting URL: http://www.zlti.com

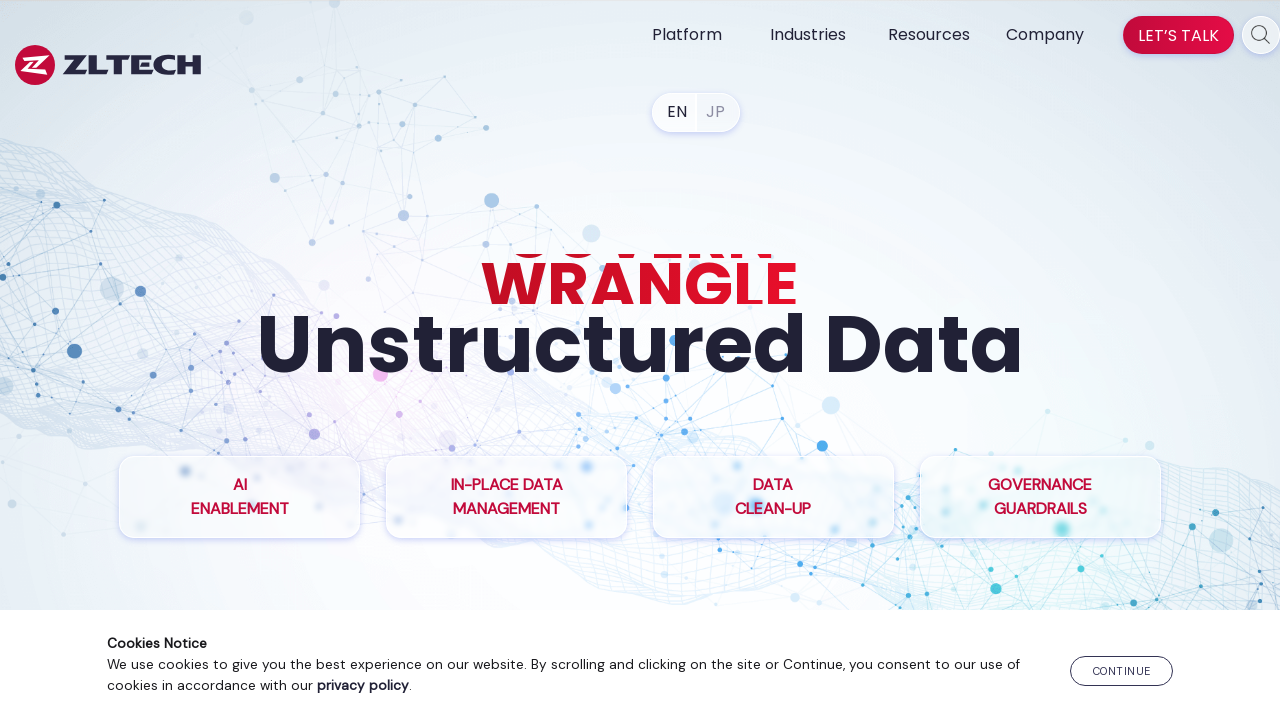

Waited for page to reach domcontentloaded state
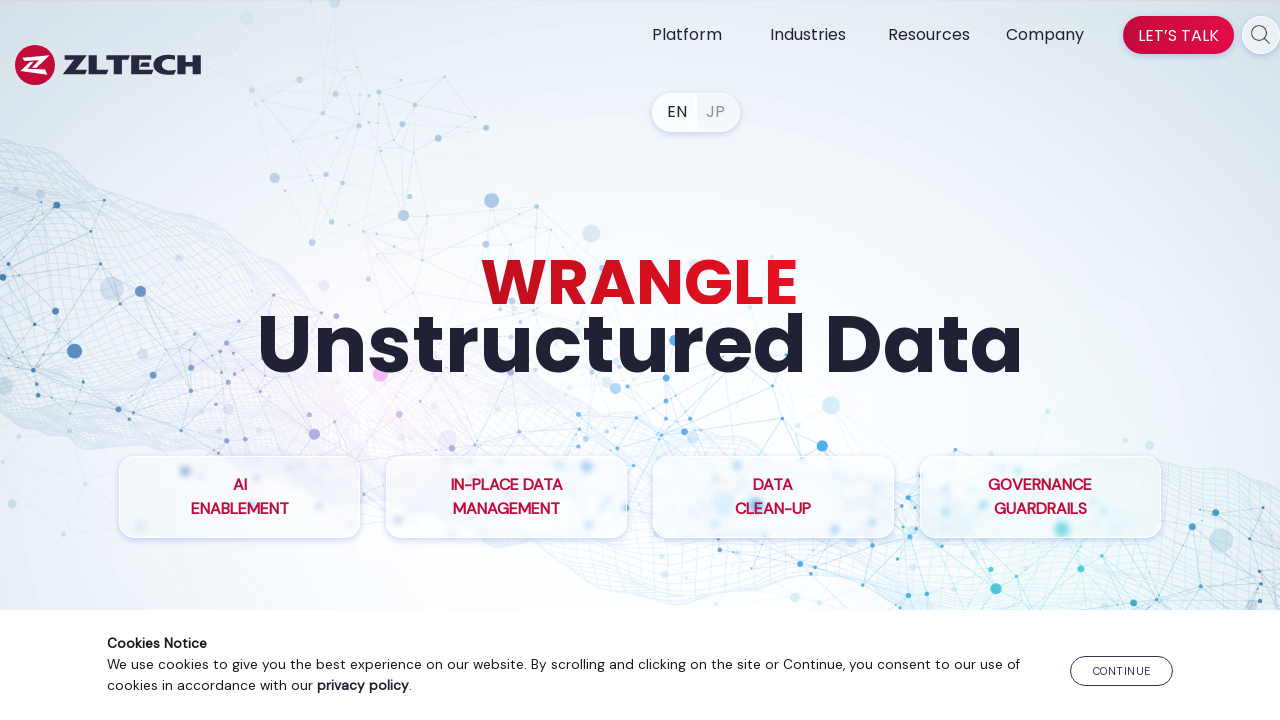

Waited for anchor elements to be present on the page
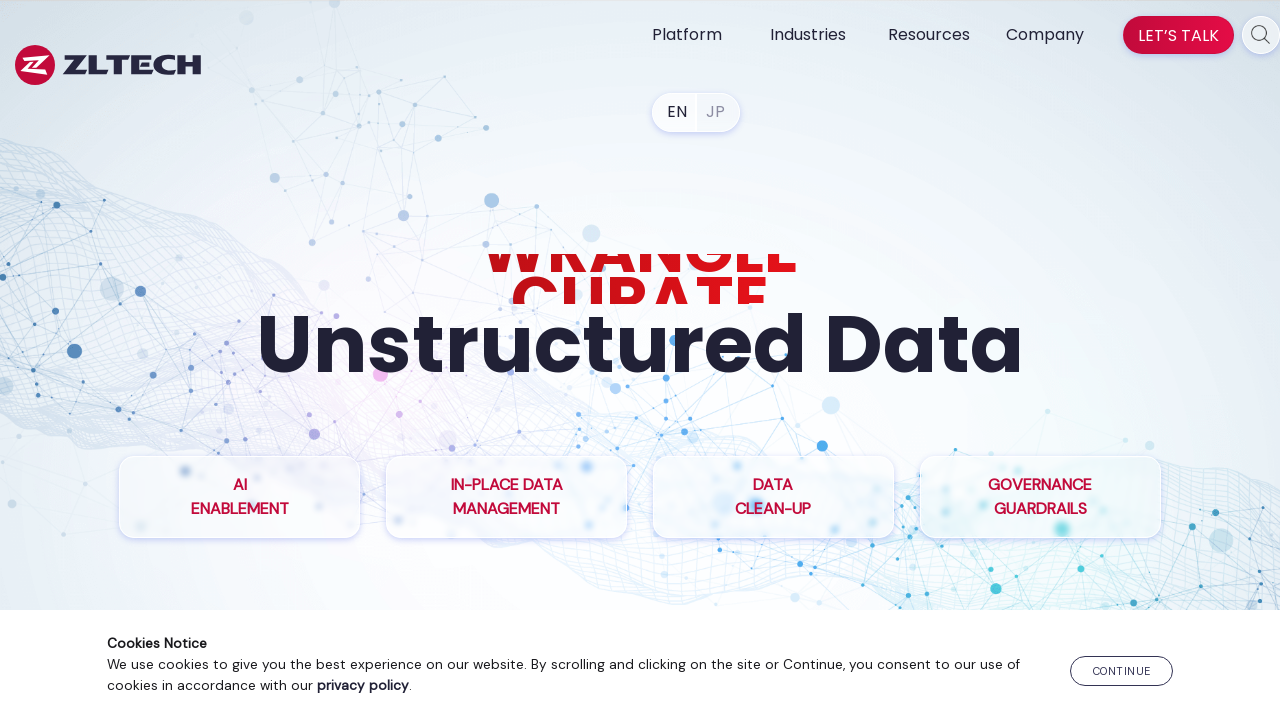

Located all anchor elements on the page
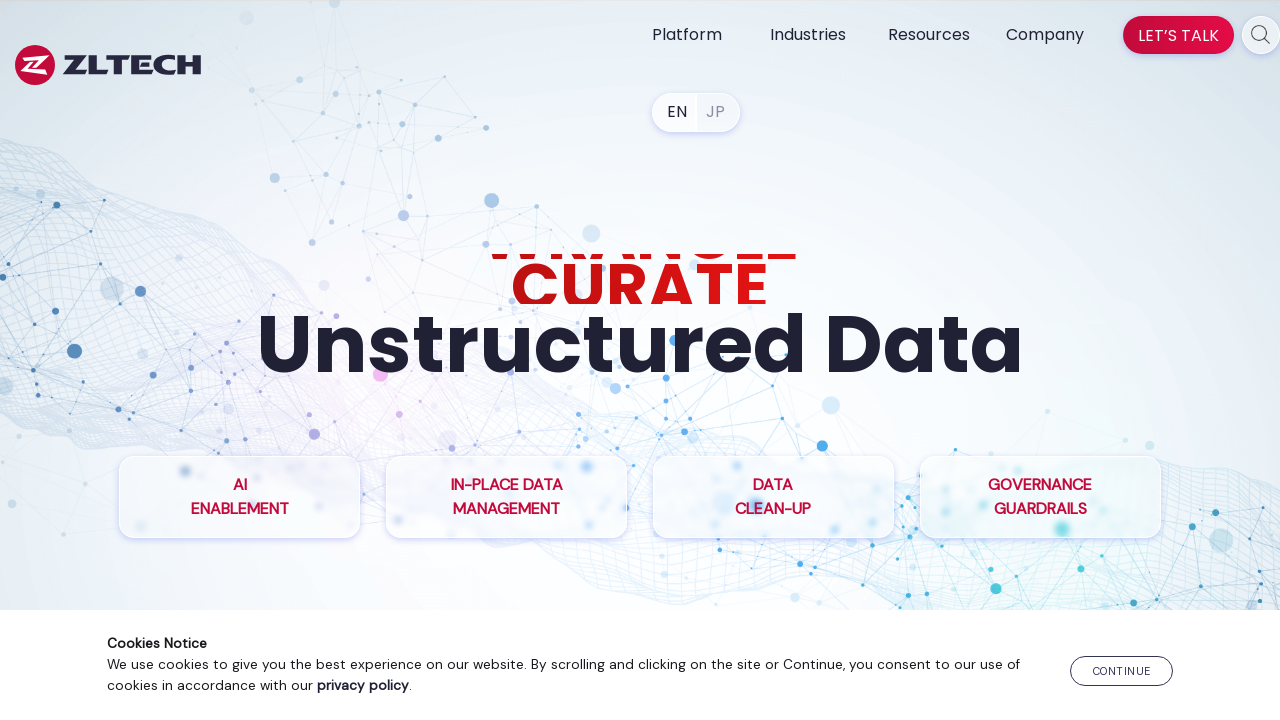

Verified that anchor links are present on the page (count > 0)
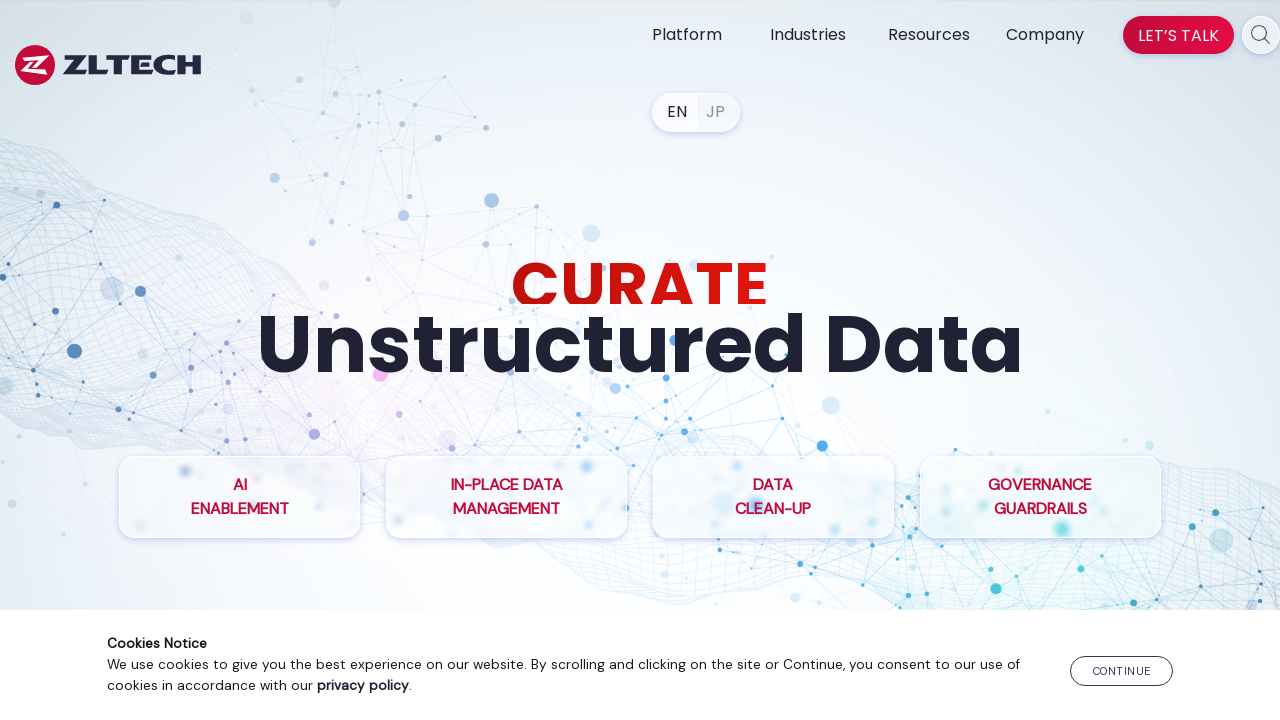

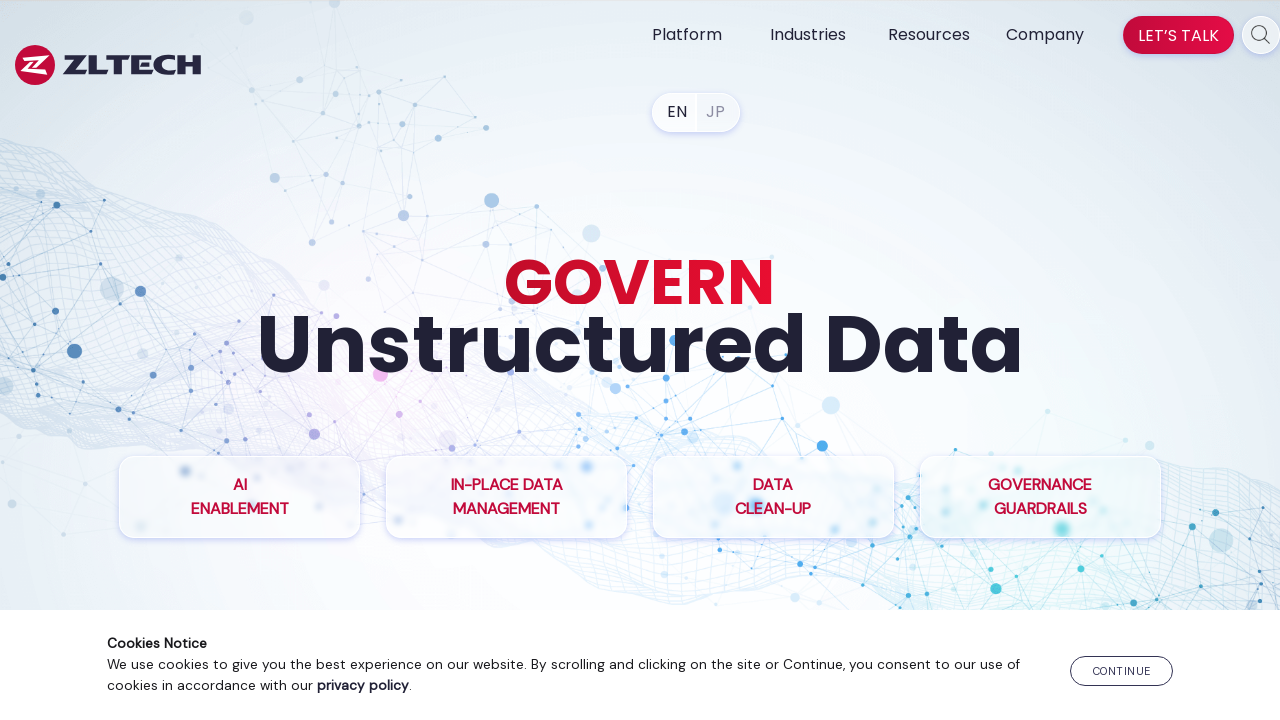